Tests modal dialog functionality by opening a small modal, closing it, and verifying the large modal button is still displayed.

Starting URL: https://demoqa.com/modal-dialogs

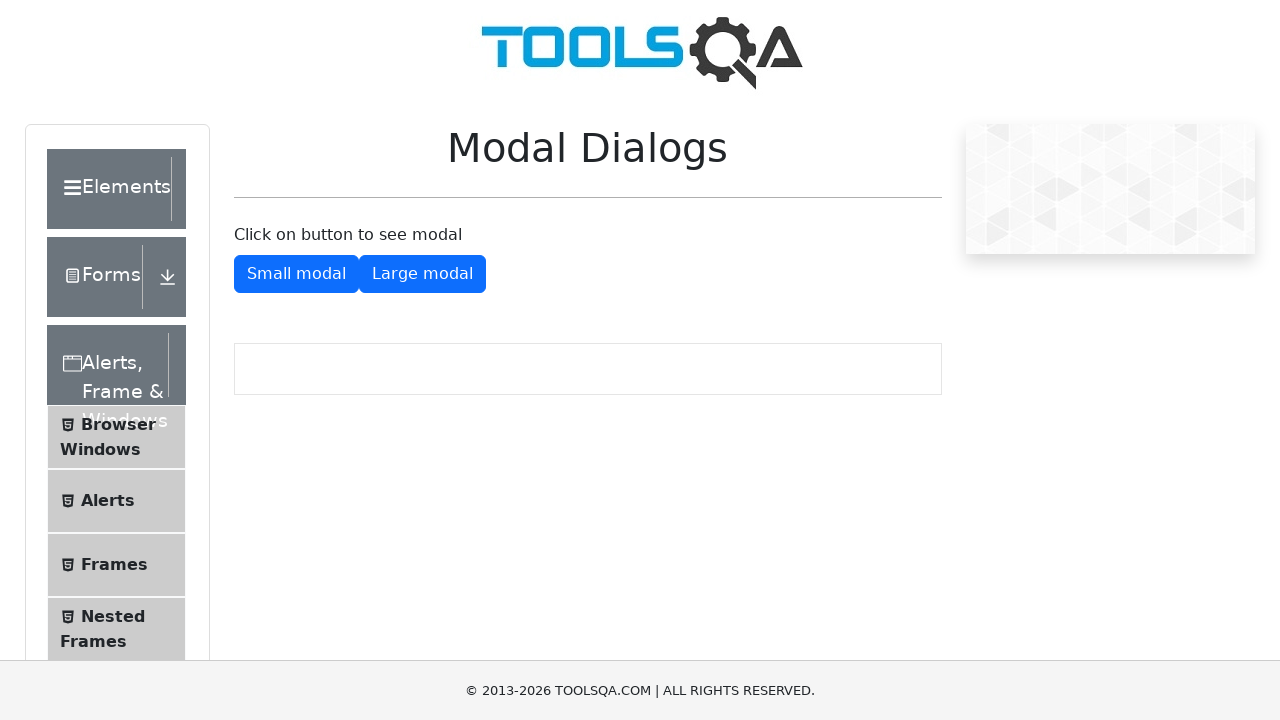

Clicked button to show small modal dialog at (296, 274) on #showSmallModal
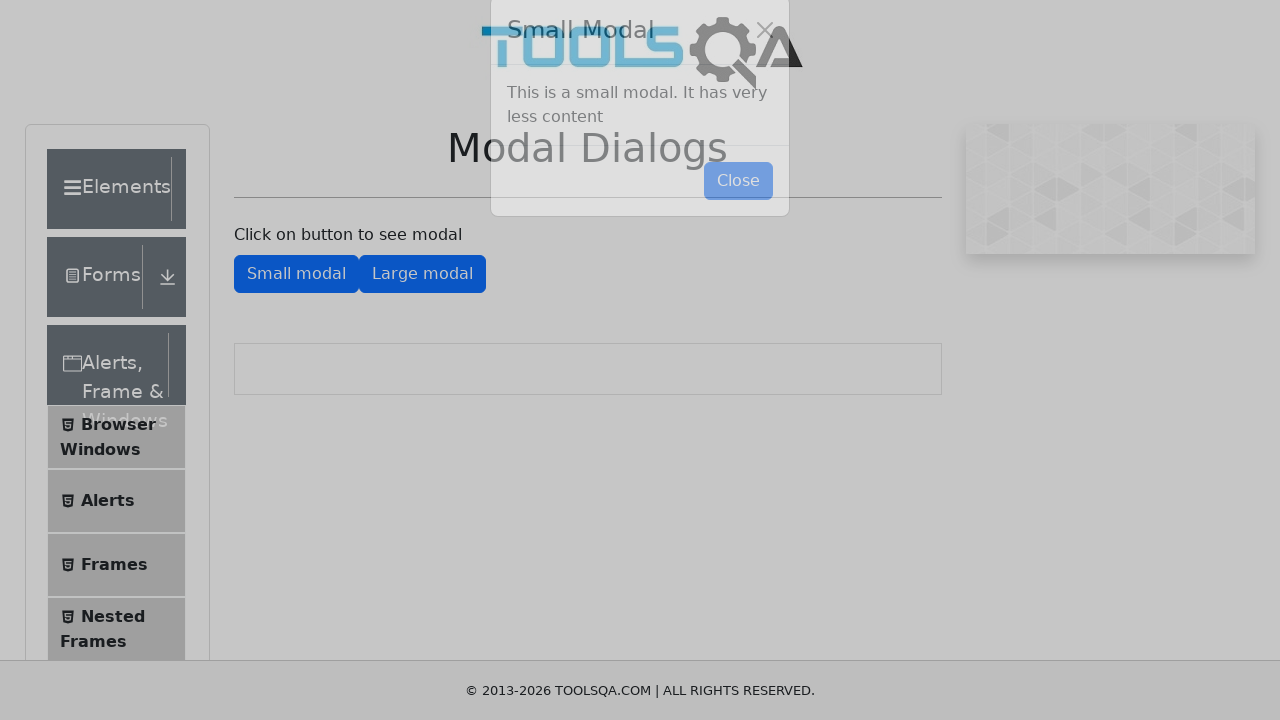

Clicked button to close small modal dialog at (738, 214) on #closeSmallModal
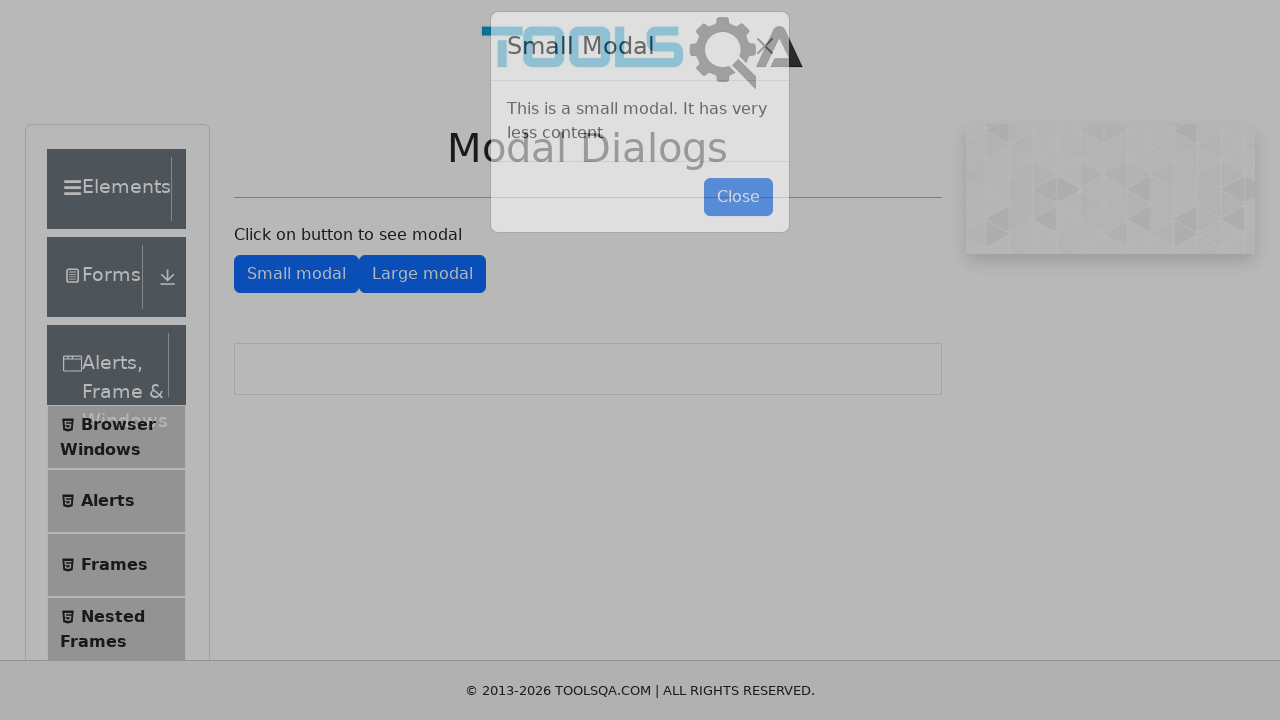

Verified large modal button is visible
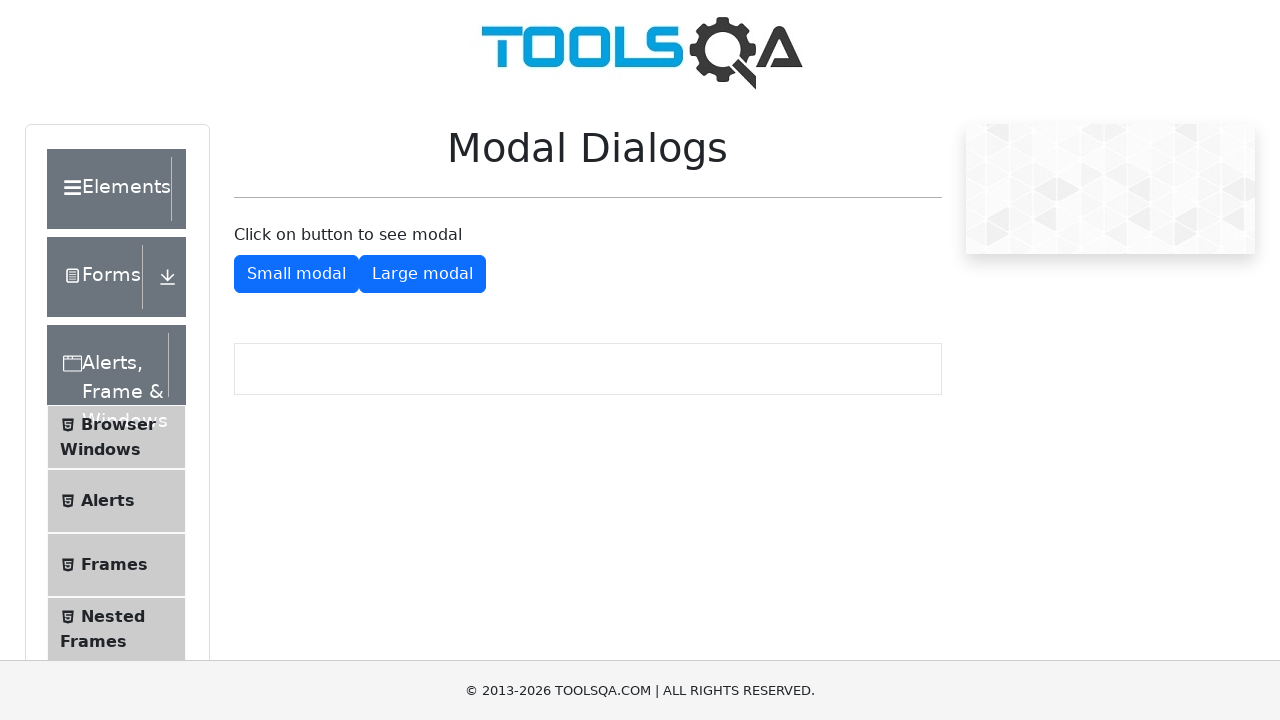

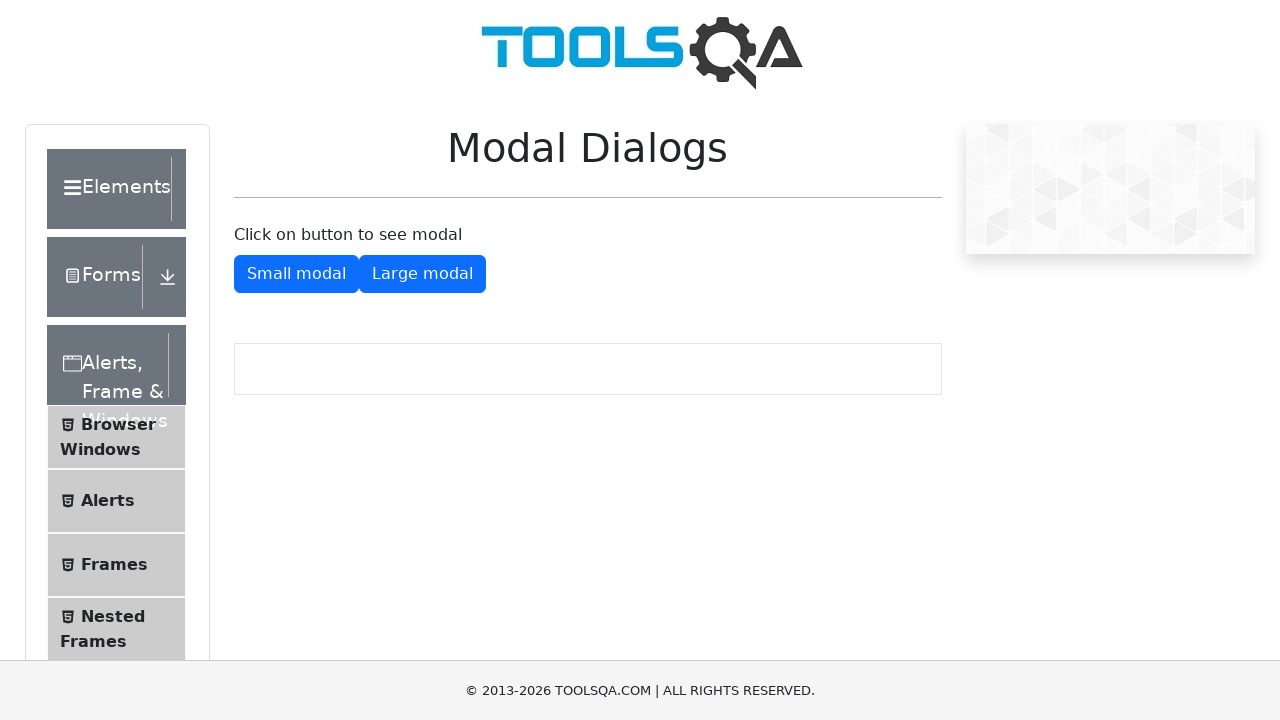